Tests mobile responsiveness by loading fly2any.com at different viewport sizes (from small mobile 320px to desktop 1024px) and verifying that main content elements are visible at each breakpoint.

Starting URL: https://fly2any.com

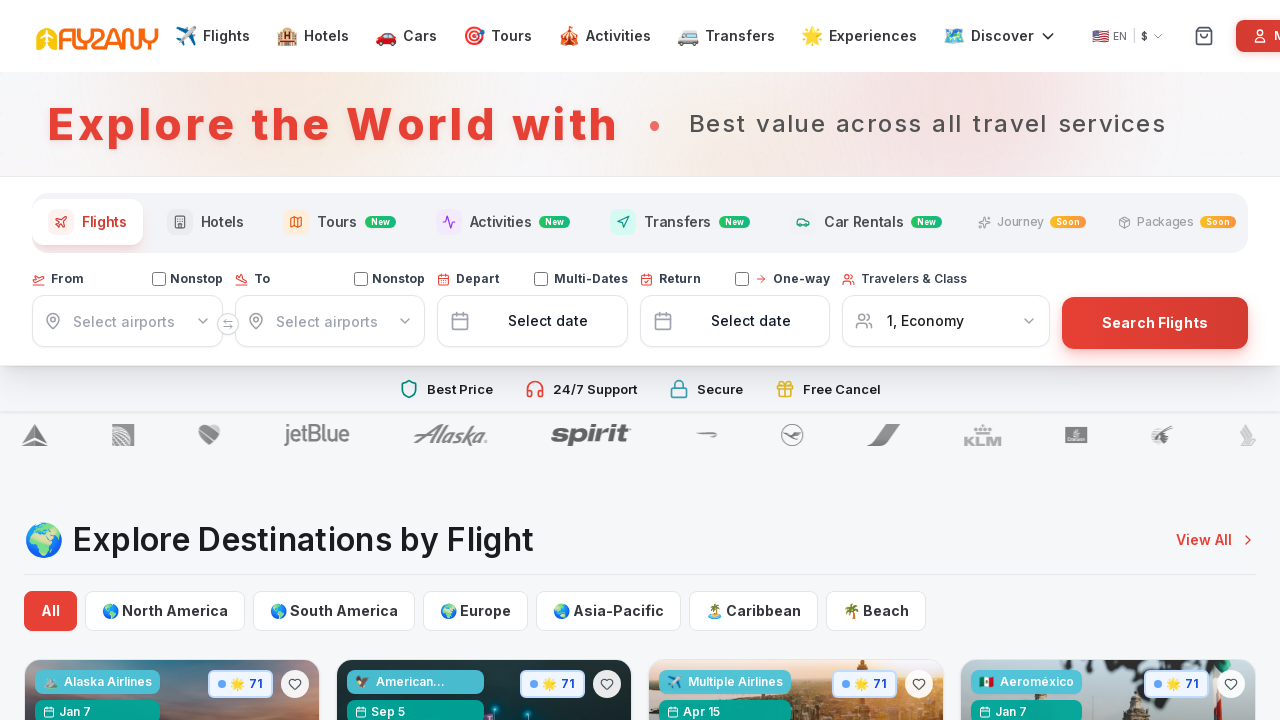

Set viewport to iPhone SE (Ultra Small) (320x568)
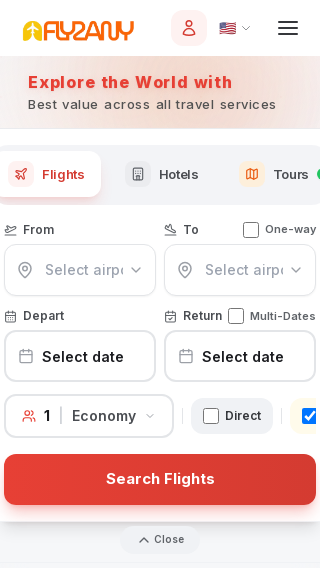

Reloaded page at iPhone SE (Ultra Small) viewport with networkidle
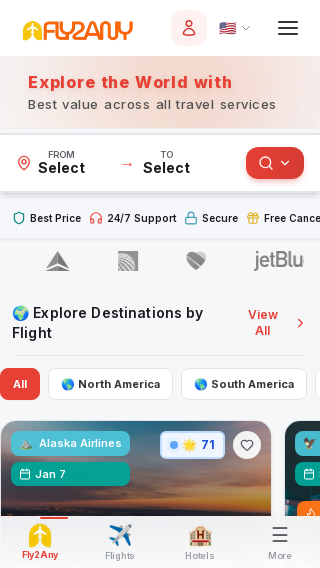

Waited 2 seconds for dynamic content at iPhone SE (Ultra Small) viewport
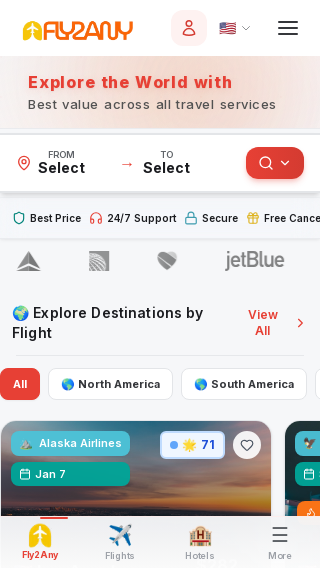

Checked for main content element at iPhone SE (Ultra Small) viewport - Found: True
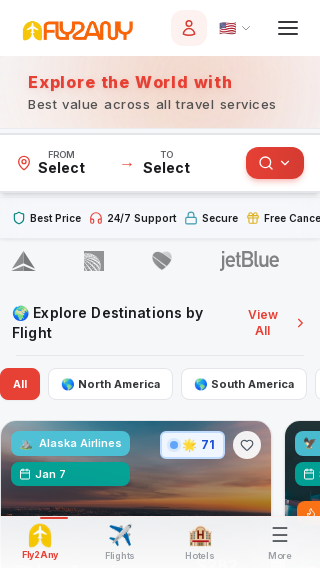

Checked for navigation element at iPhone SE (Ultra Small) viewport - Found: True
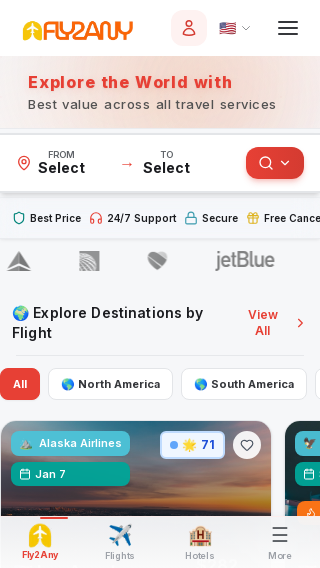

Checked for form element at iPhone SE (Ultra Small) viewport - Found: True
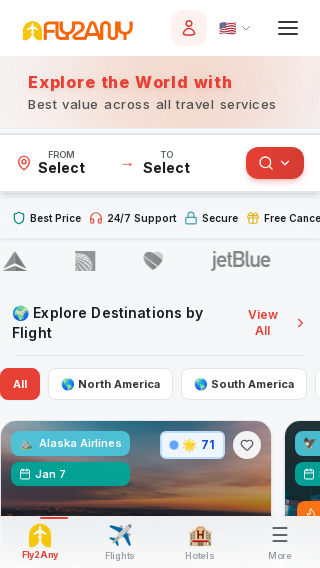

Set viewport to iPhone 12 Mini (360x640)
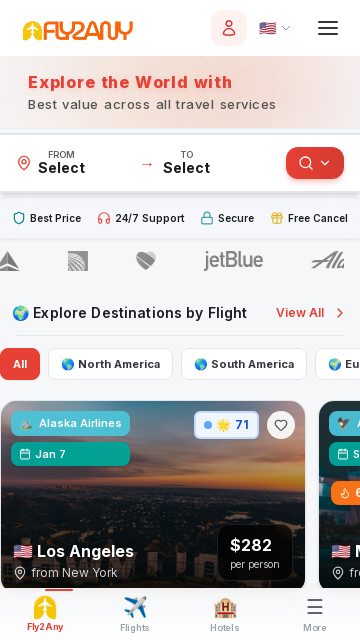

Reloaded page at iPhone 12 Mini viewport with networkidle
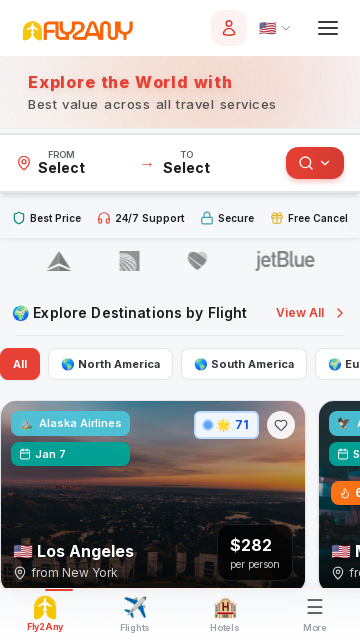

Waited 2 seconds for dynamic content at iPhone 12 Mini viewport
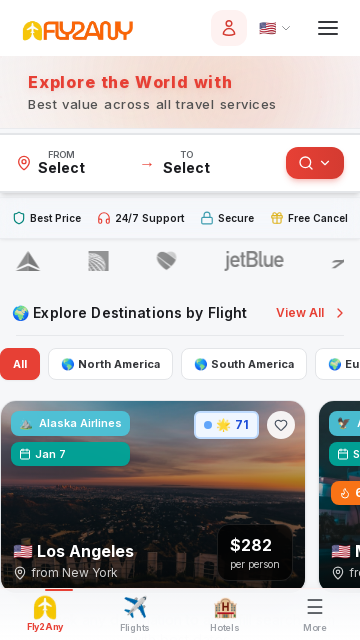

Checked for main content element at iPhone 12 Mini viewport - Found: True
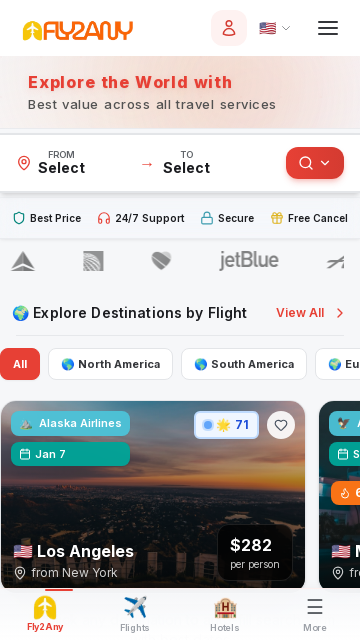

Checked for navigation element at iPhone 12 Mini viewport - Found: True
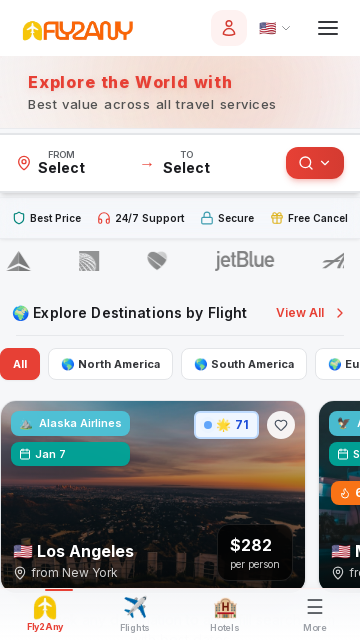

Checked for form element at iPhone 12 Mini viewport - Found: True
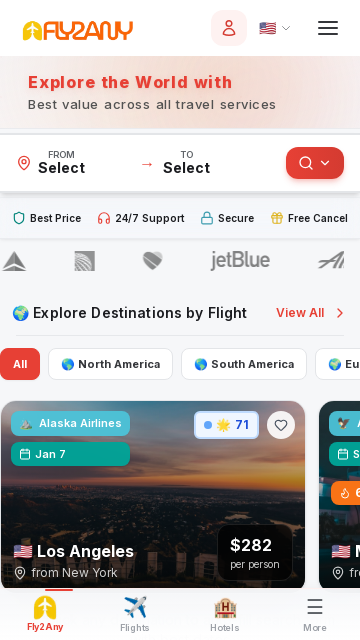

Set viewport to iPhone 12 (390x844)
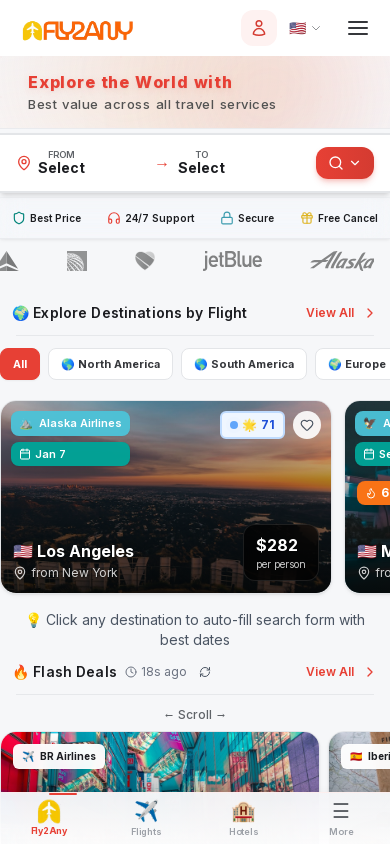

Reloaded page at iPhone 12 viewport with networkidle
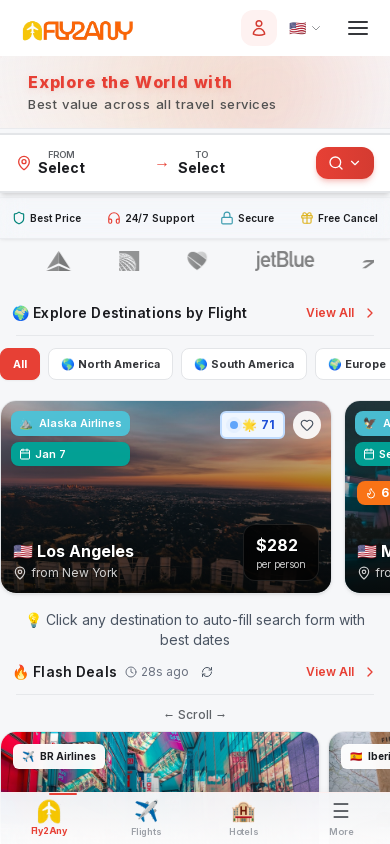

Waited 2 seconds for dynamic content at iPhone 12 viewport
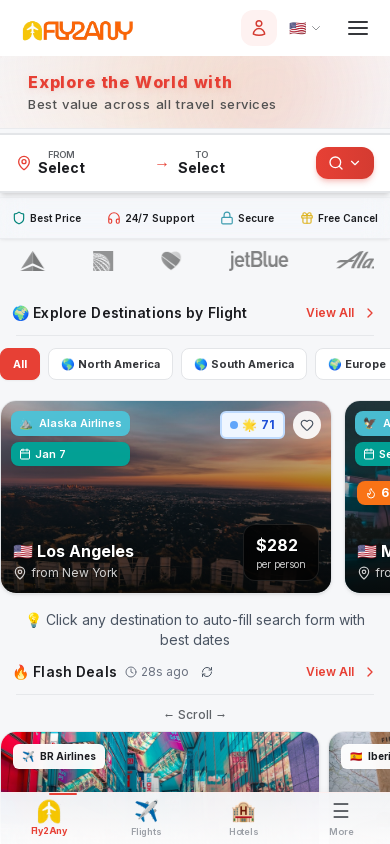

Checked for main content element at iPhone 12 viewport - Found: True
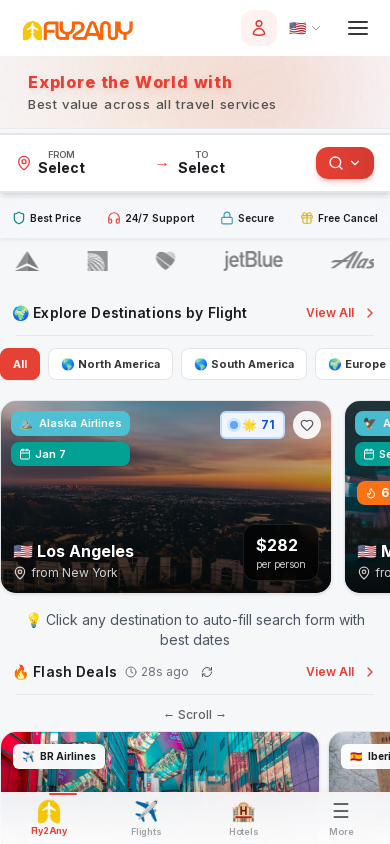

Checked for navigation element at iPhone 12 viewport - Found: True
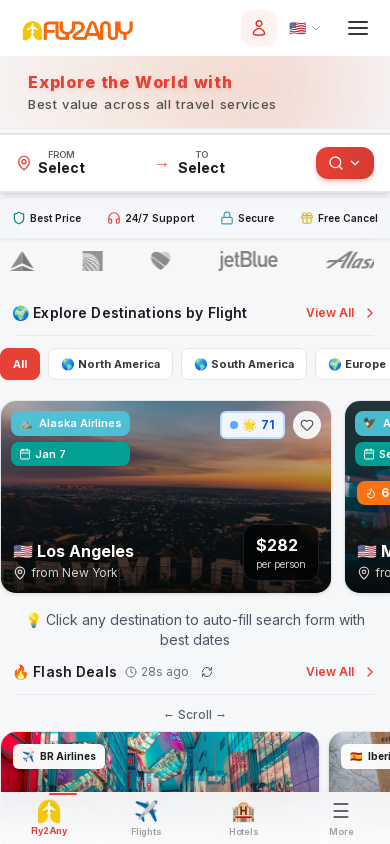

Checked for form element at iPhone 12 viewport - Found: True
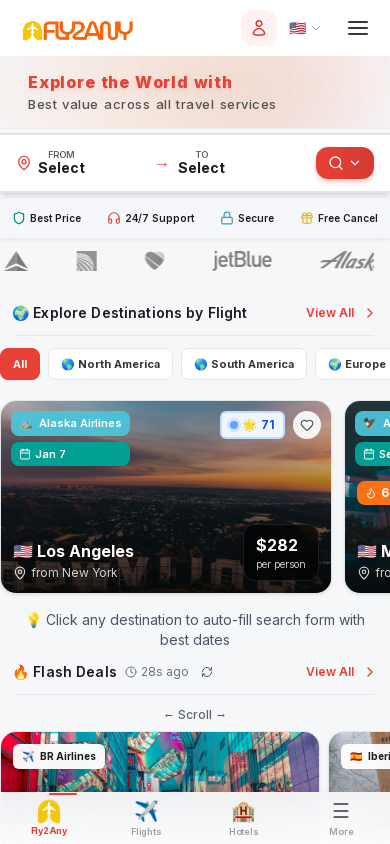

Set viewport to iPhone 12 Pro (393x852)
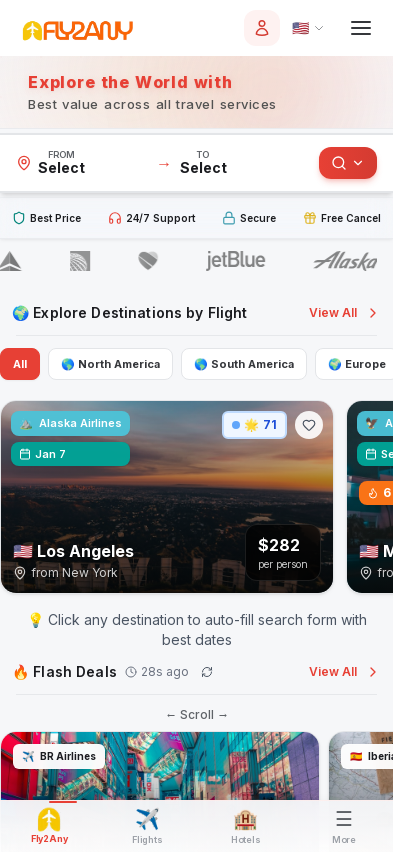

Reloaded page at iPhone 12 Pro viewport with networkidle
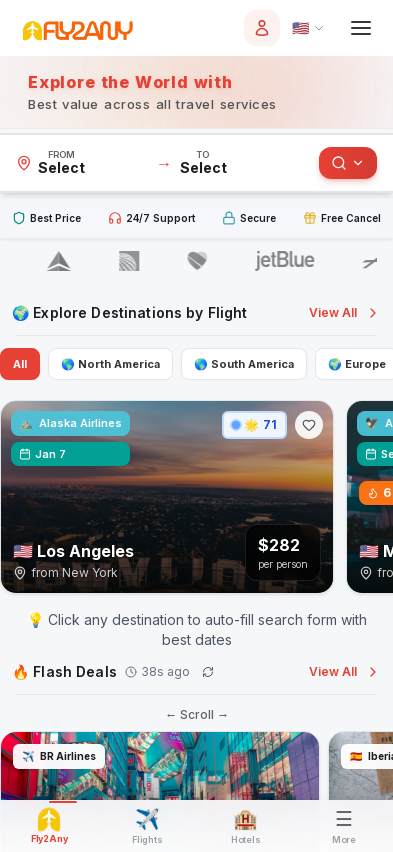

Waited 2 seconds for dynamic content at iPhone 12 Pro viewport
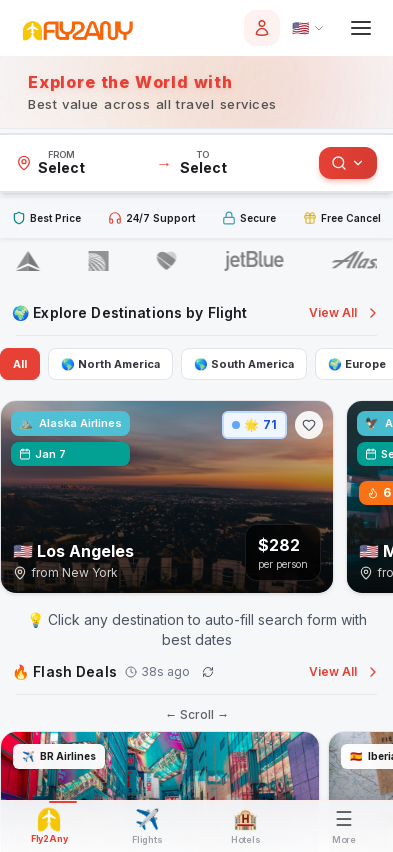

Checked for main content element at iPhone 12 Pro viewport - Found: True
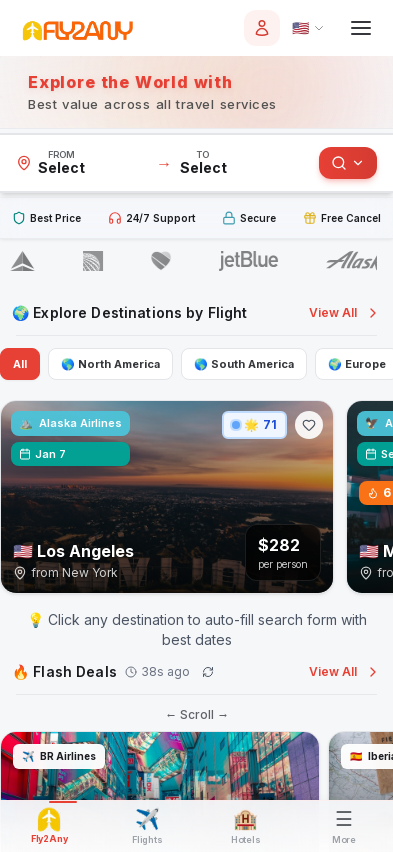

Checked for navigation element at iPhone 12 Pro viewport - Found: True
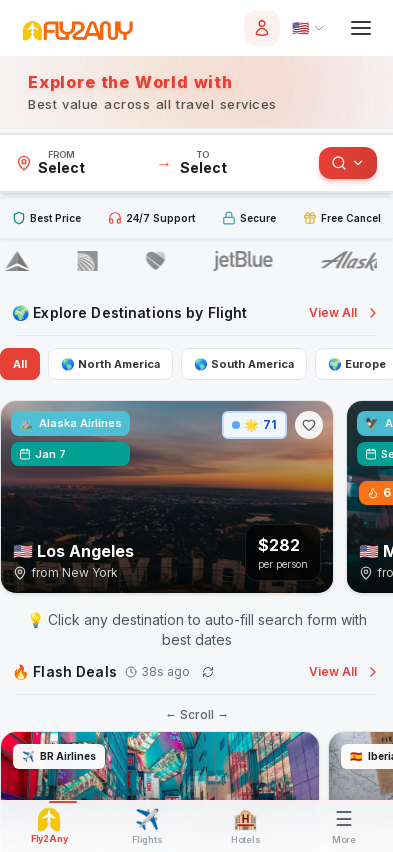

Checked for form element at iPhone 12 Pro viewport - Found: True
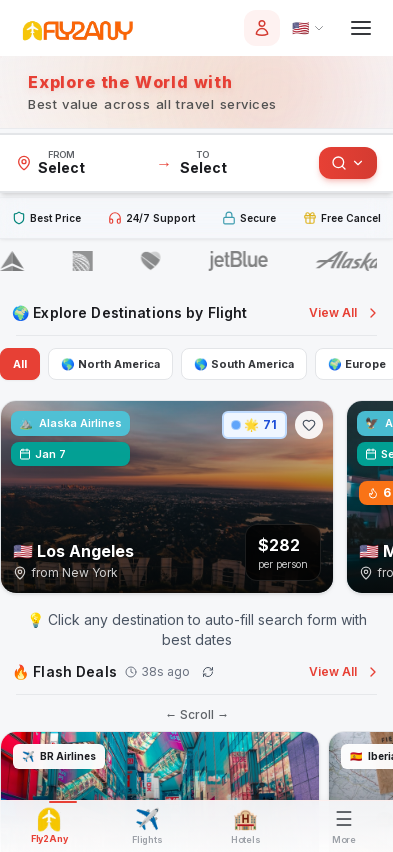

Set viewport to Samsung Galaxy S21 (1280x720)
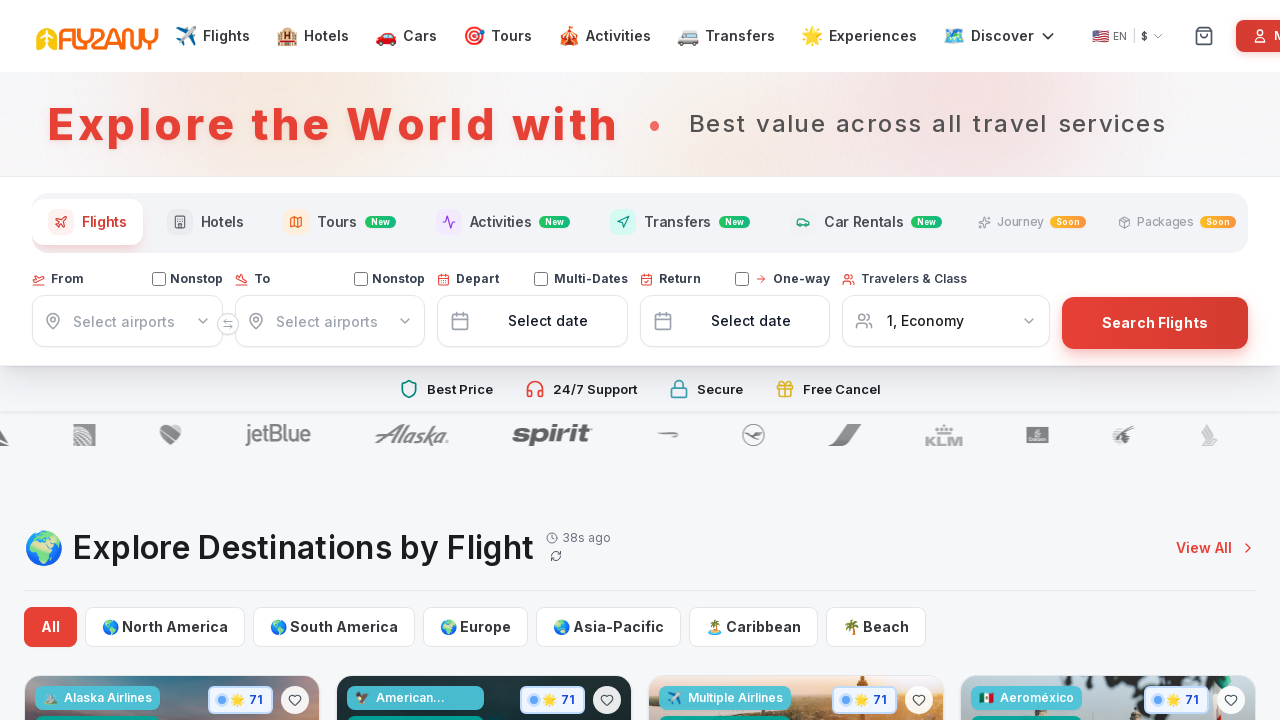

Reloaded page at Samsung Galaxy S21 viewport with networkidle
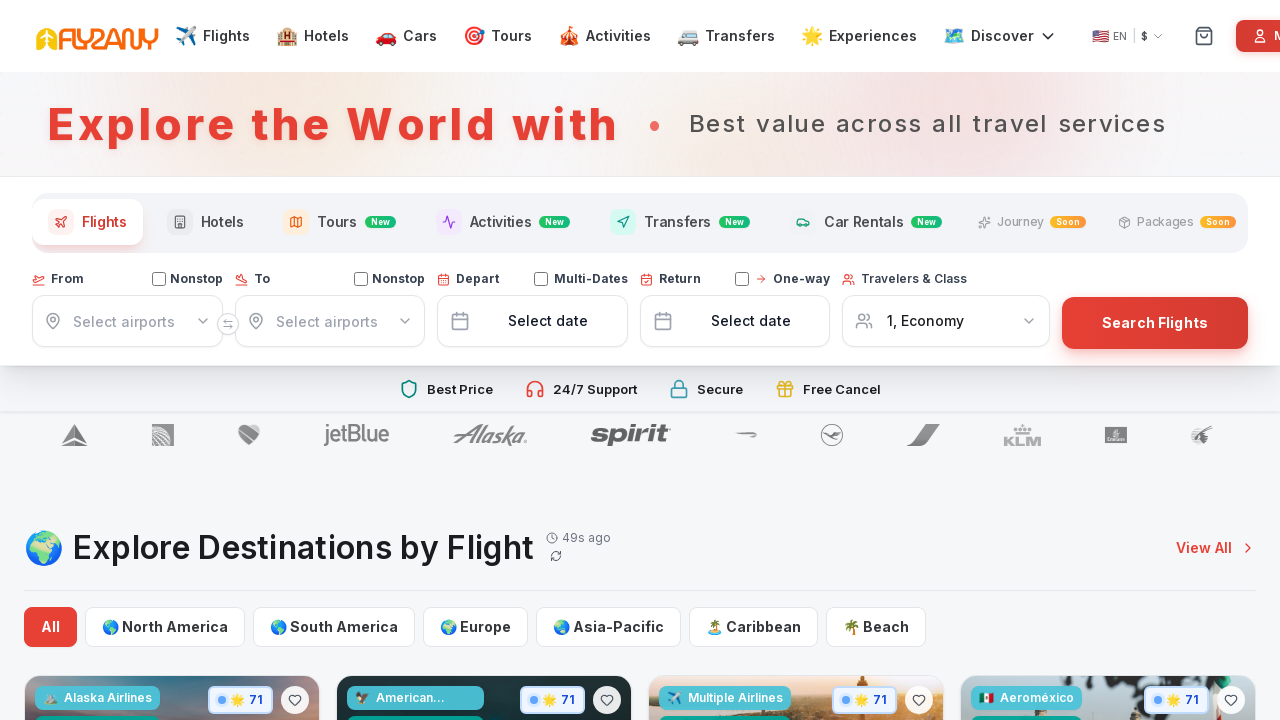

Waited 2 seconds for dynamic content at Samsung Galaxy S21 viewport
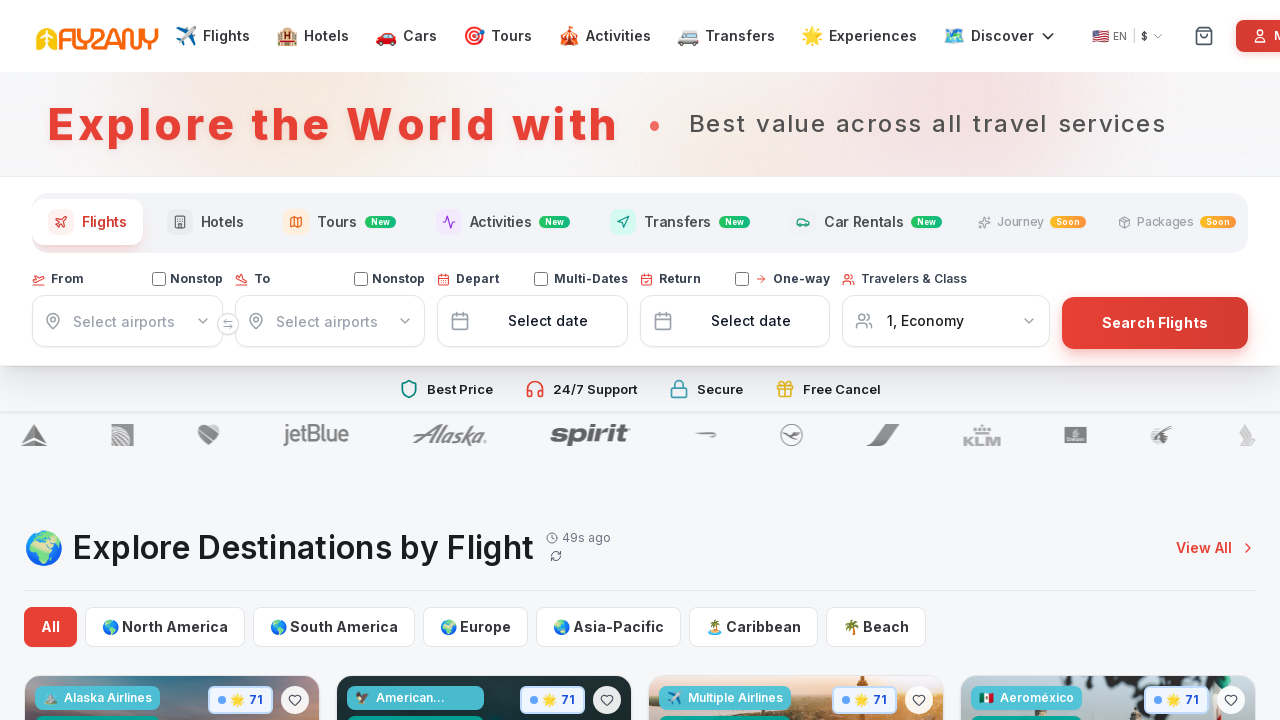

Checked for main content element at Samsung Galaxy S21 viewport - Found: True
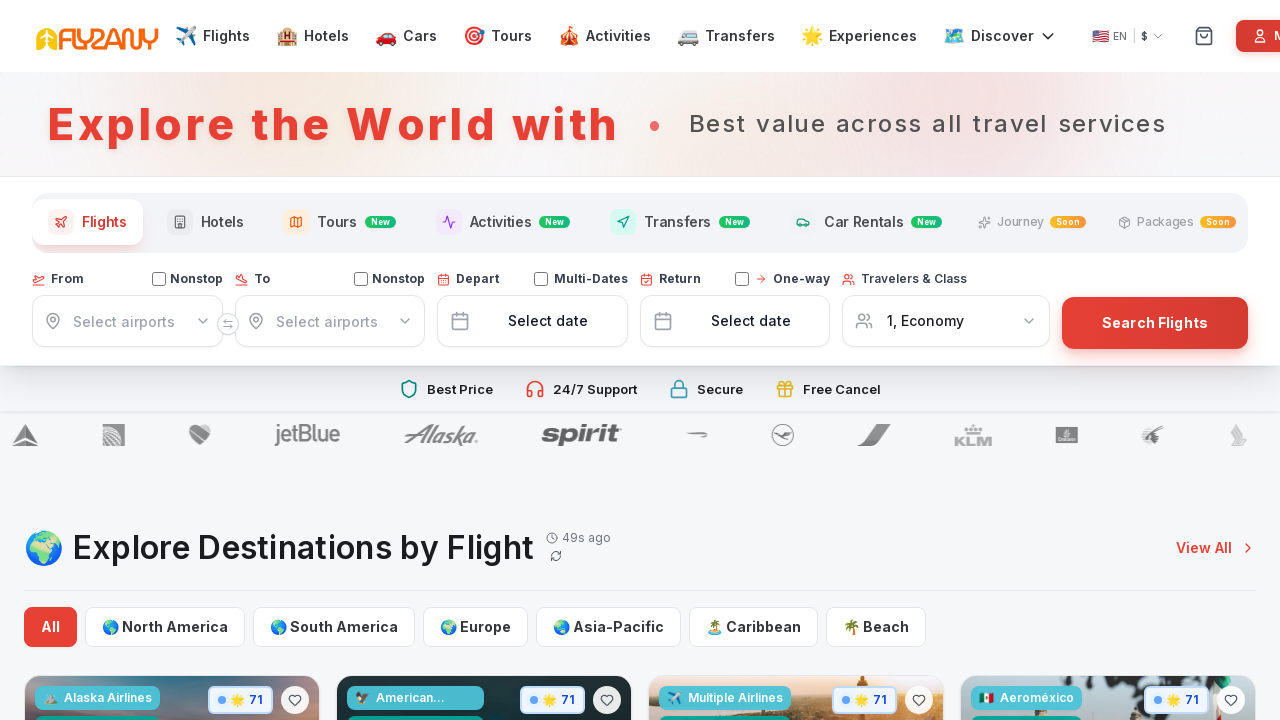

Checked for navigation element at Samsung Galaxy S21 viewport - Found: True
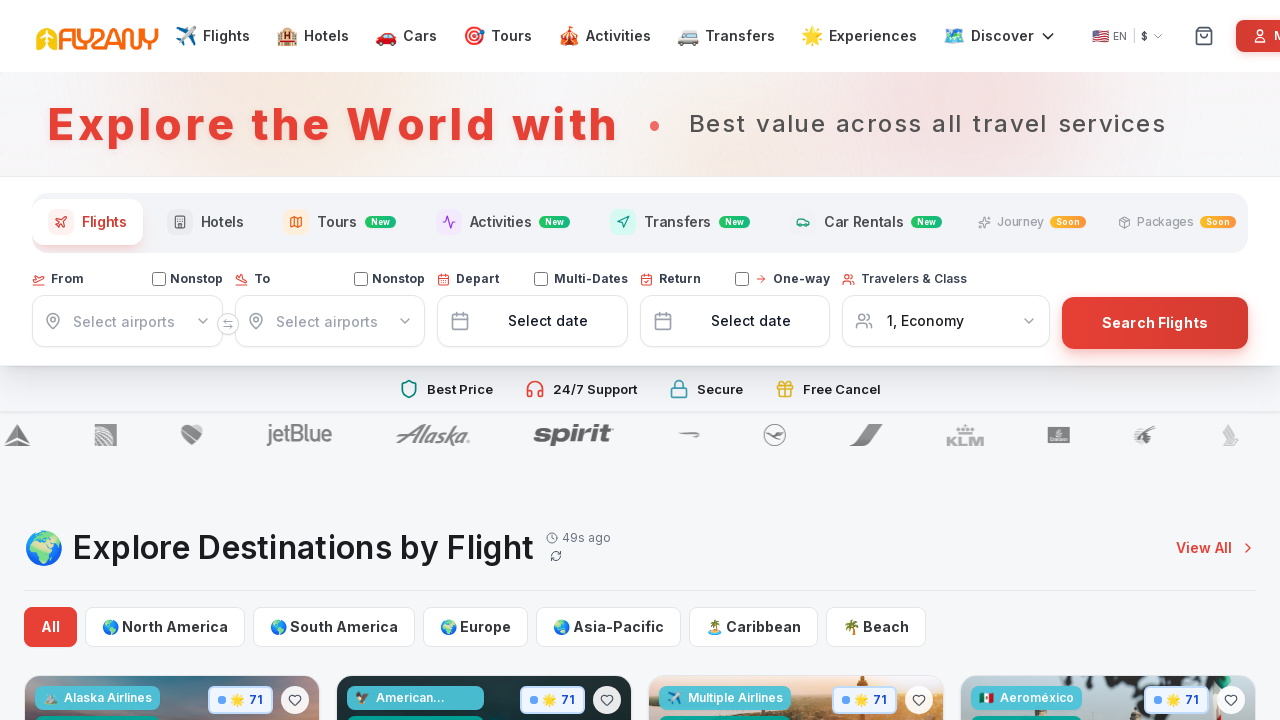

Checked for form element at Samsung Galaxy S21 viewport - Found: True
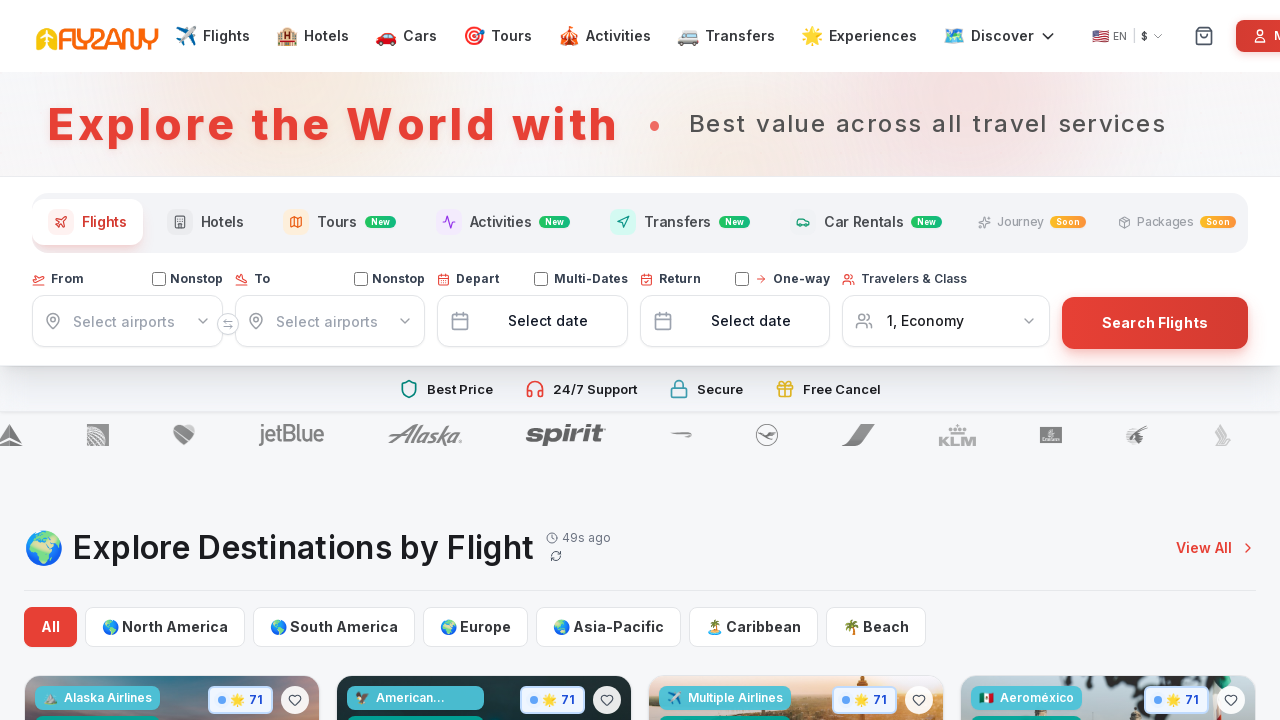

Set viewport to Desktop Minimum (1024x768)
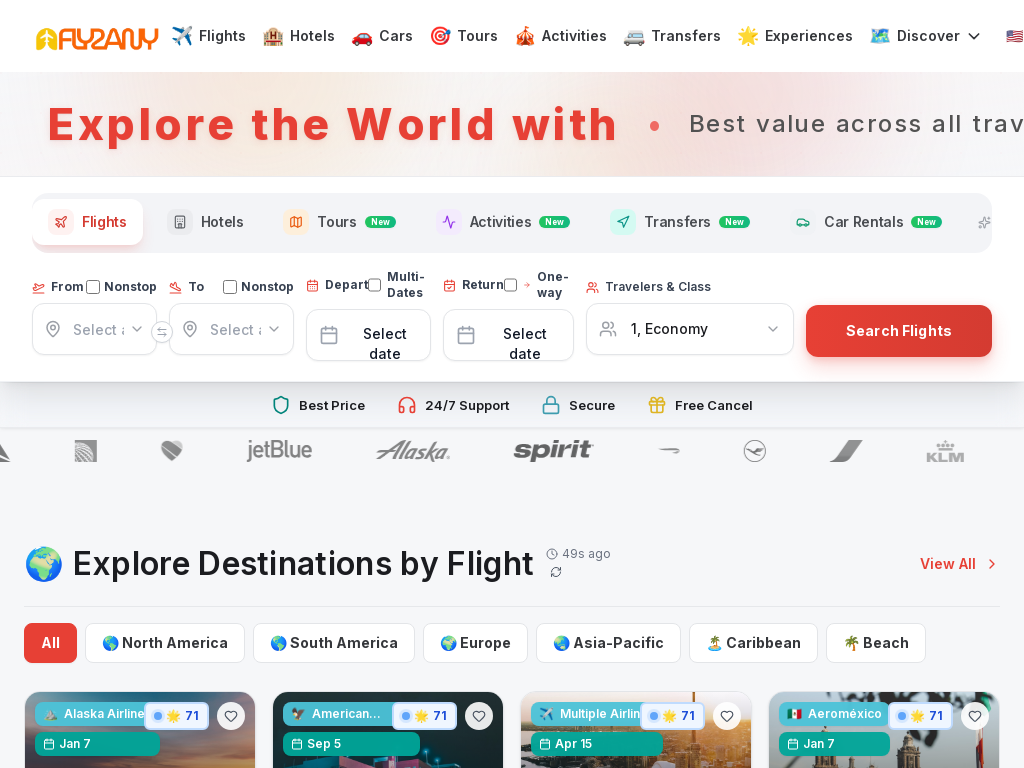

Reloaded page at Desktop Minimum viewport with networkidle
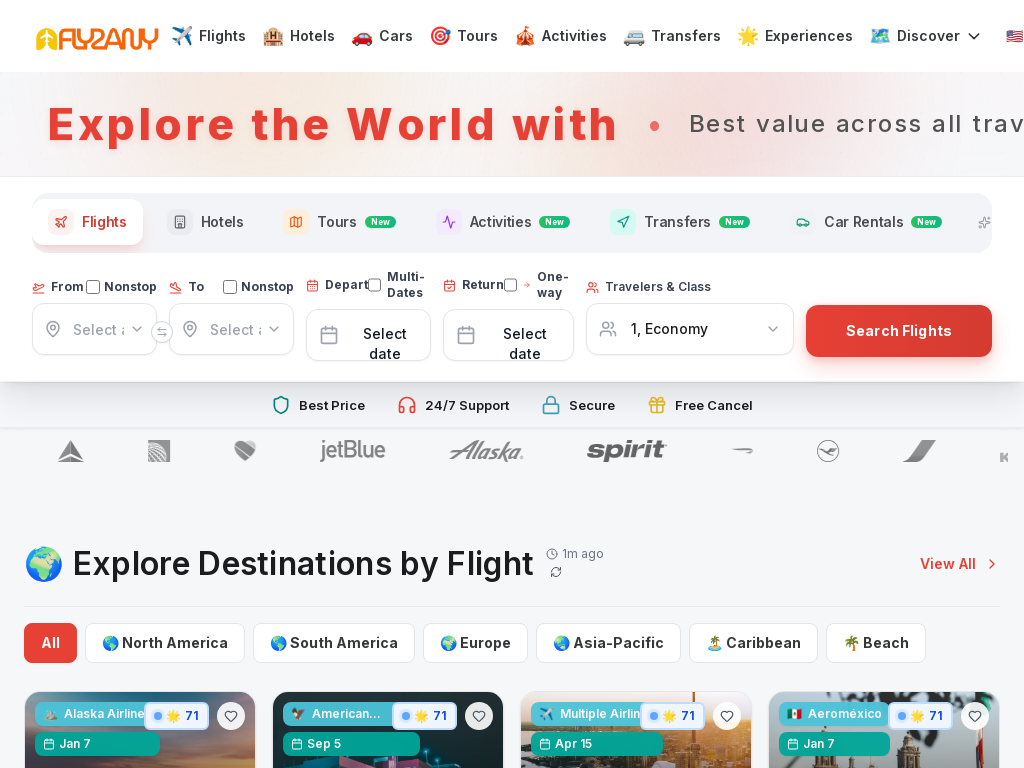

Waited 2 seconds for dynamic content at Desktop Minimum viewport
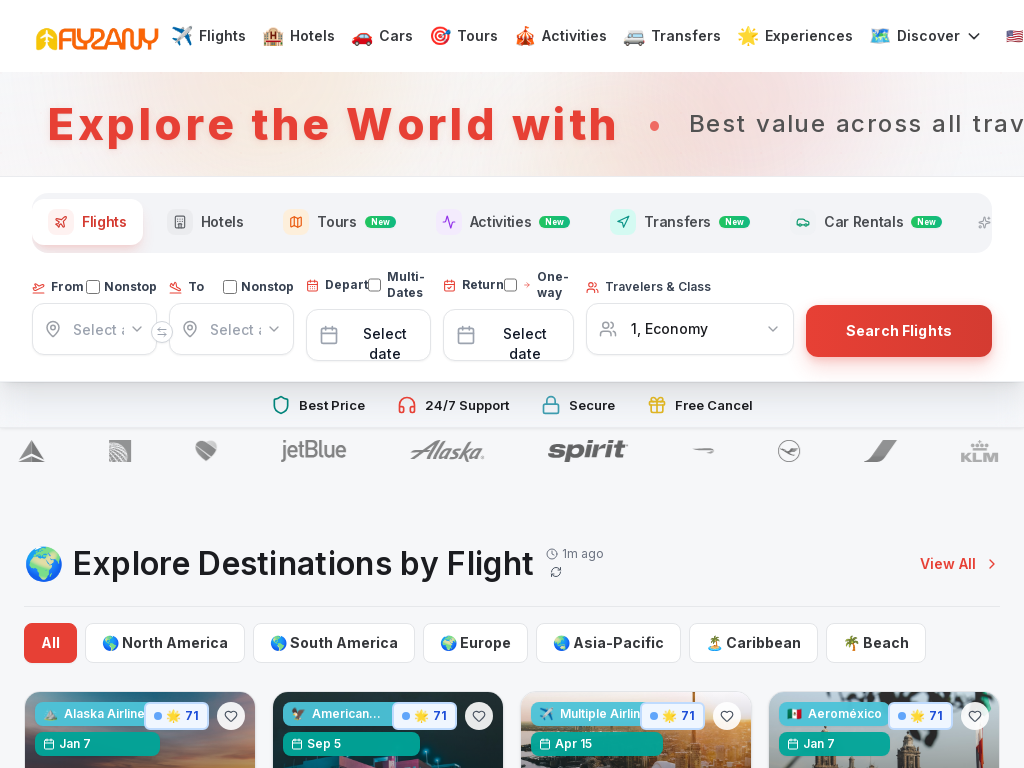

Checked for main content element at Desktop Minimum viewport - Found: True
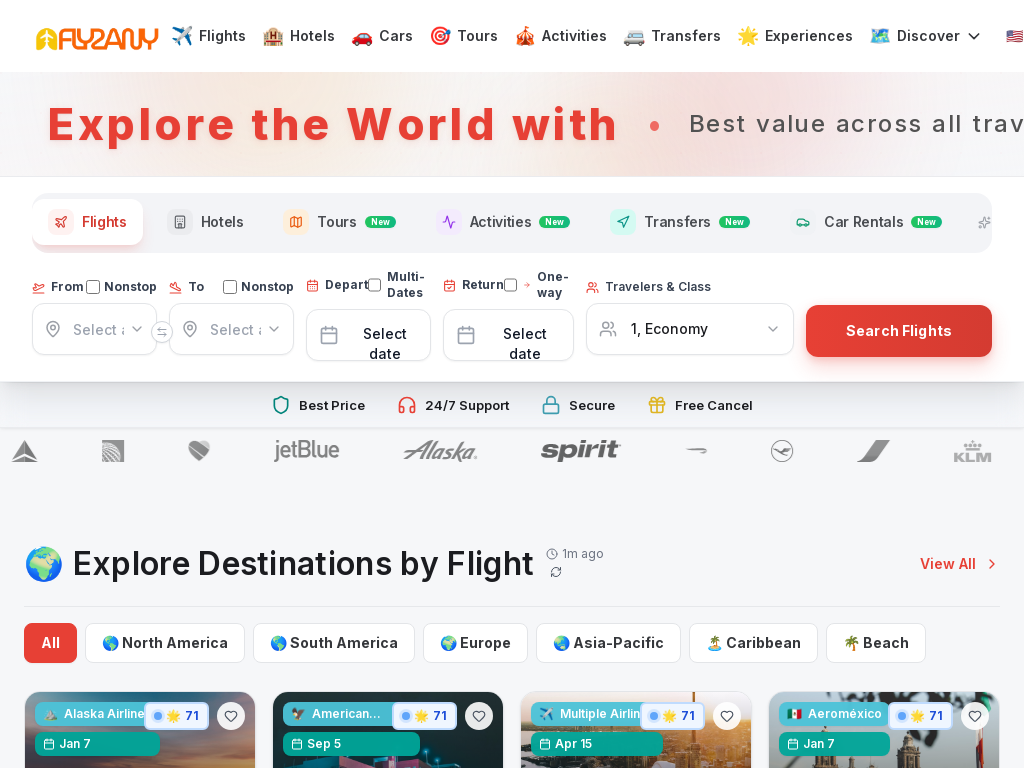

Checked for navigation element at Desktop Minimum viewport - Found: True
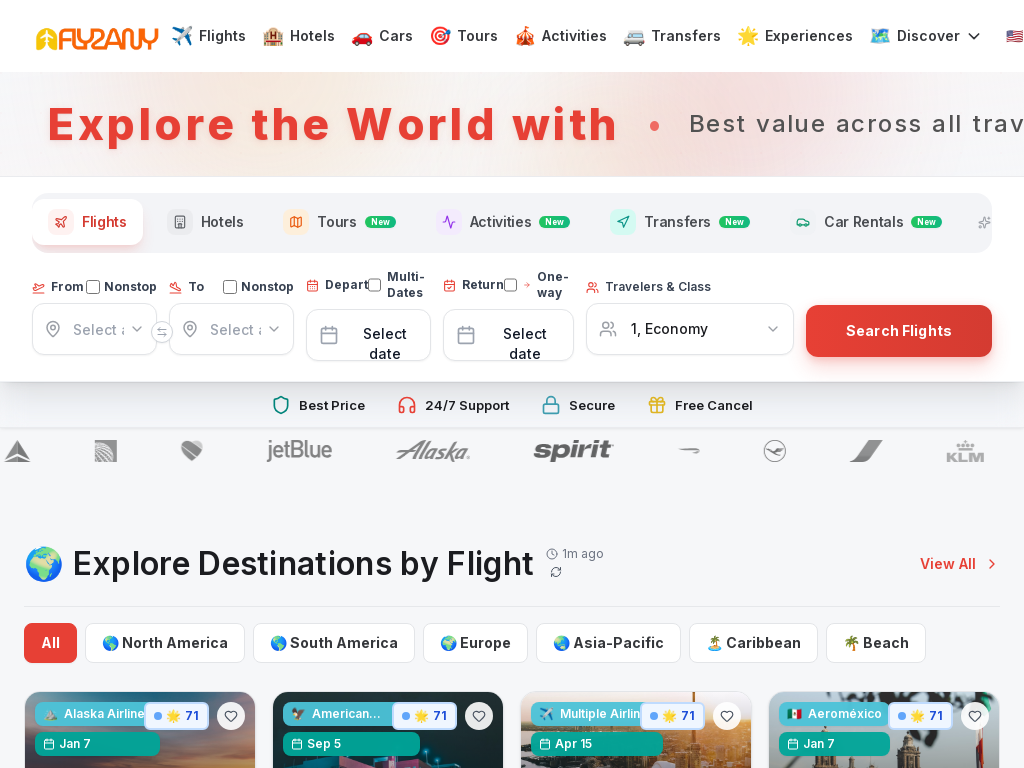

Checked for form element at Desktop Minimum viewport - Found: True
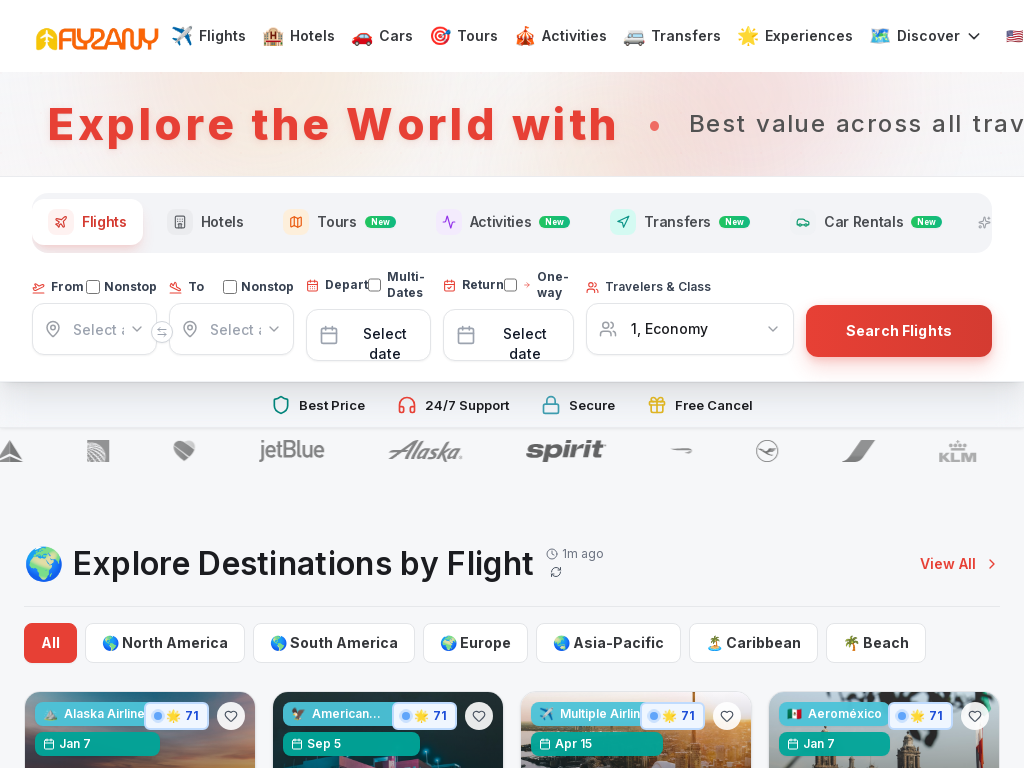

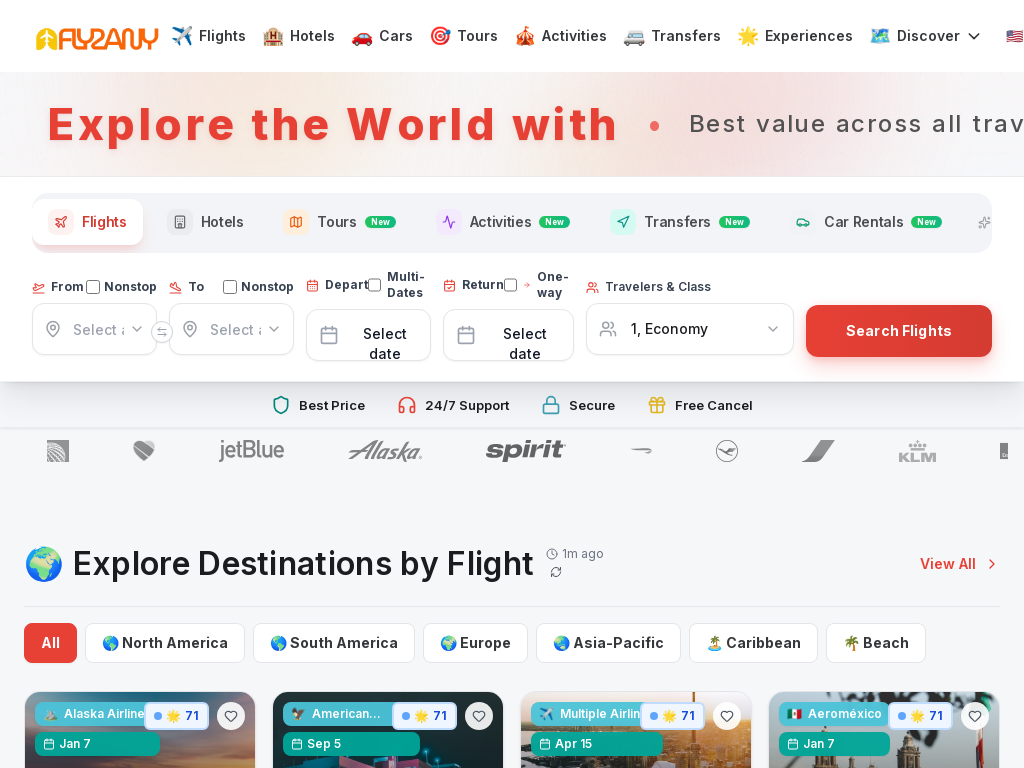